Verifies that the "Mouse Hover" text element is present and displays the correct text on the automation practice page

Starting URL: https://rahulshettyacademy.com/AutomationPractice/

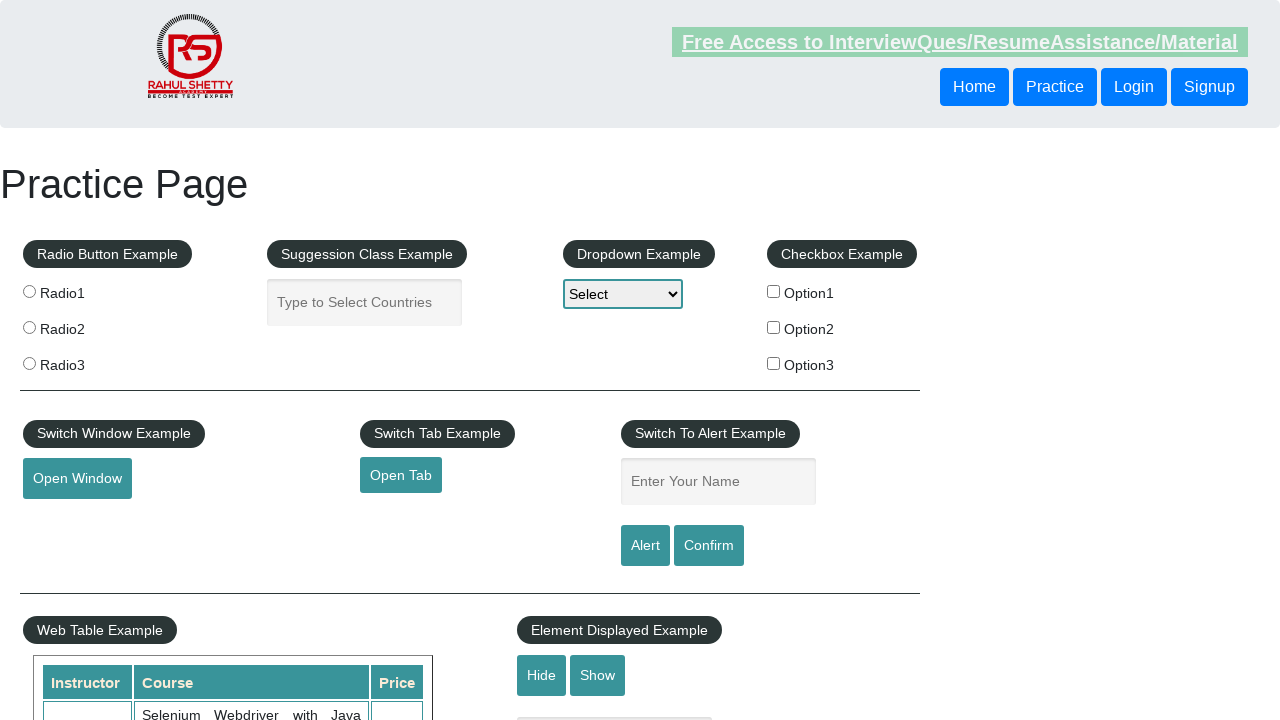

Navigated to automation practice page
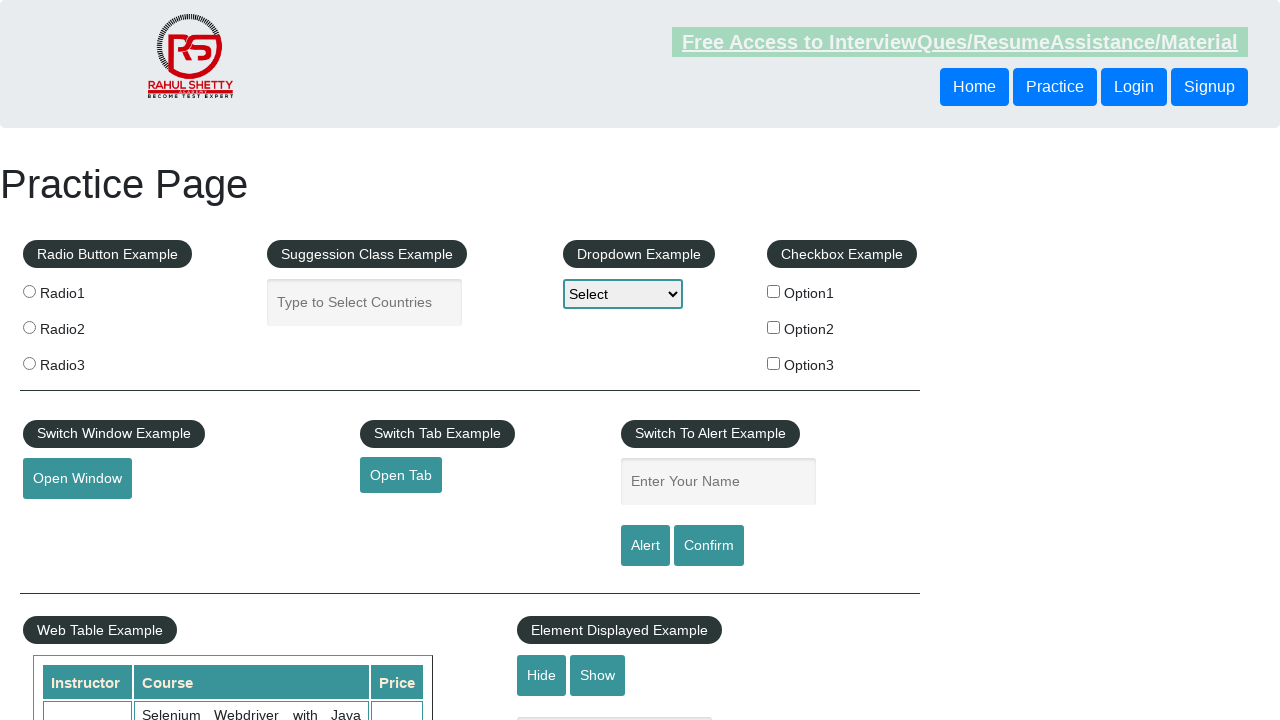

Mouse Hover element became visible
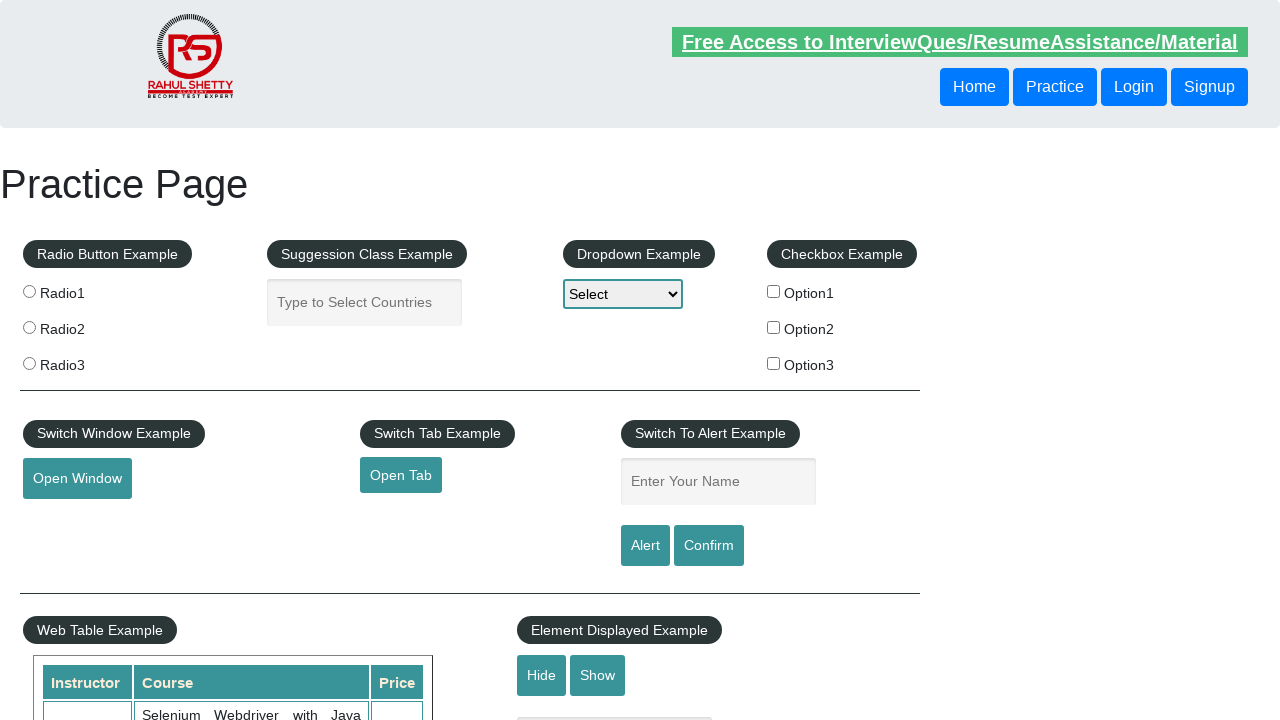

Retrieved text content from Mouse Hover element: 'Mouse Hover'
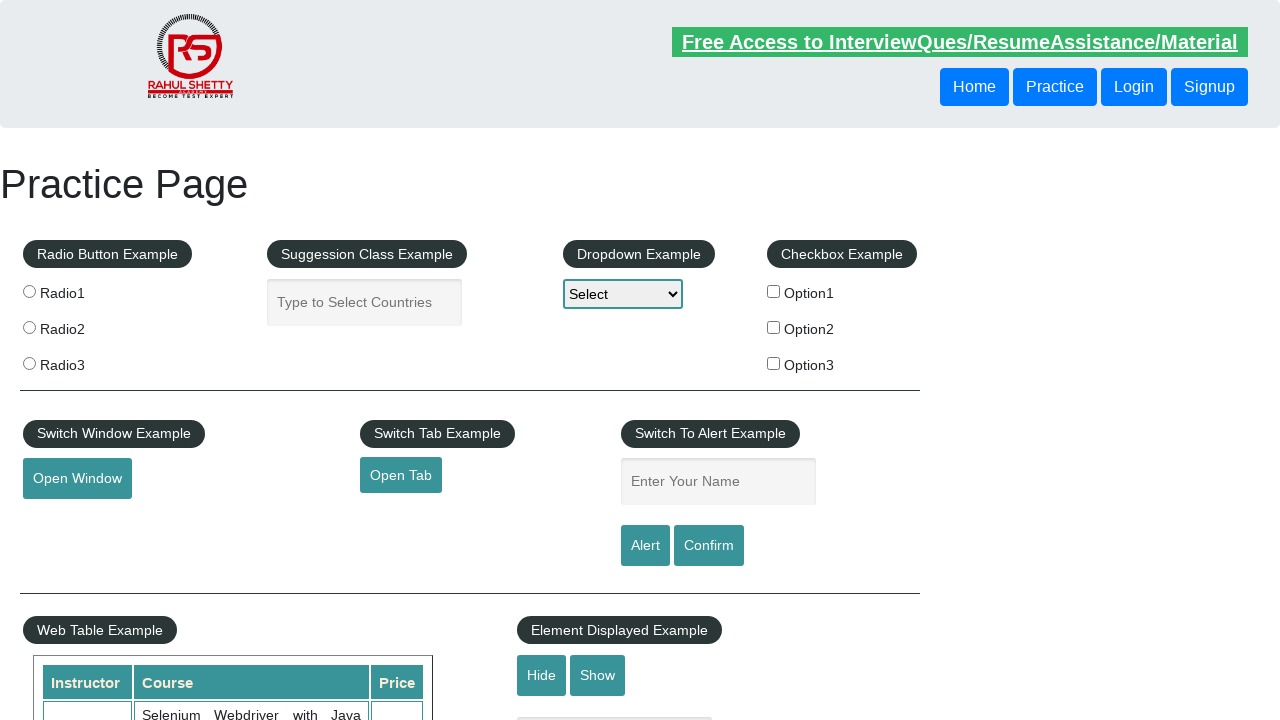

Verified that Mouse Hover element displays correct text 'Mouse Hover'
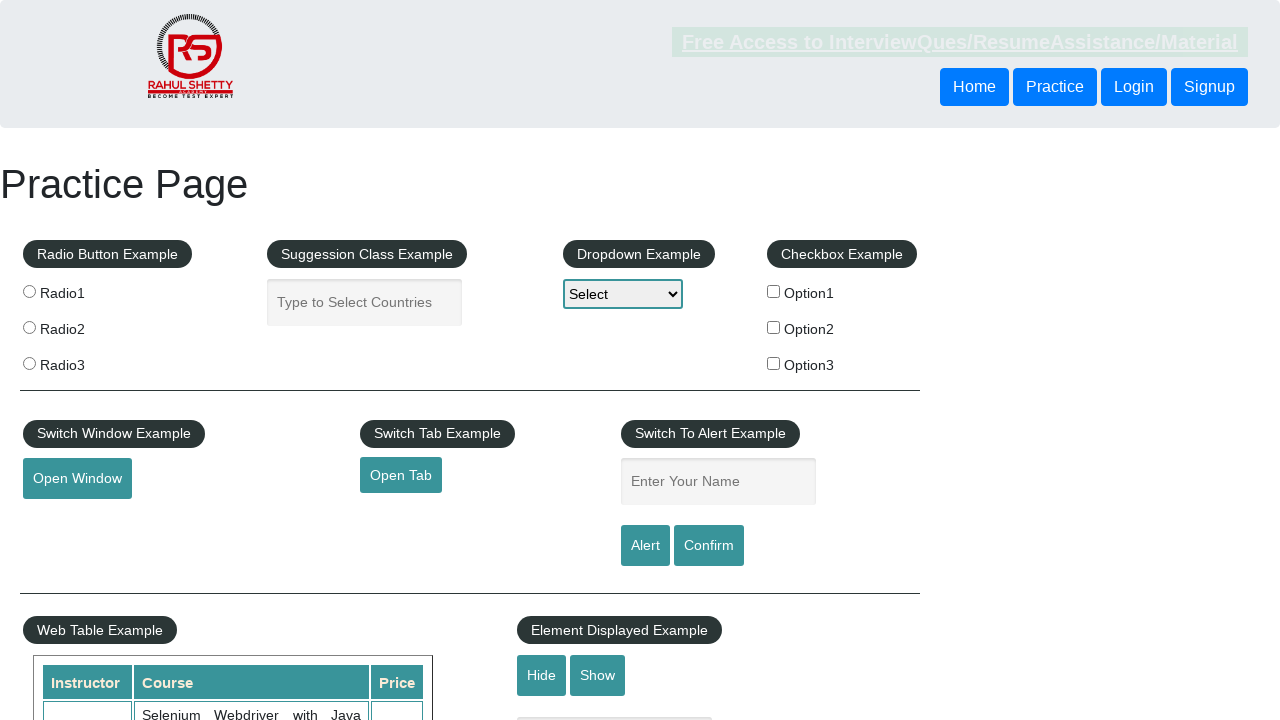

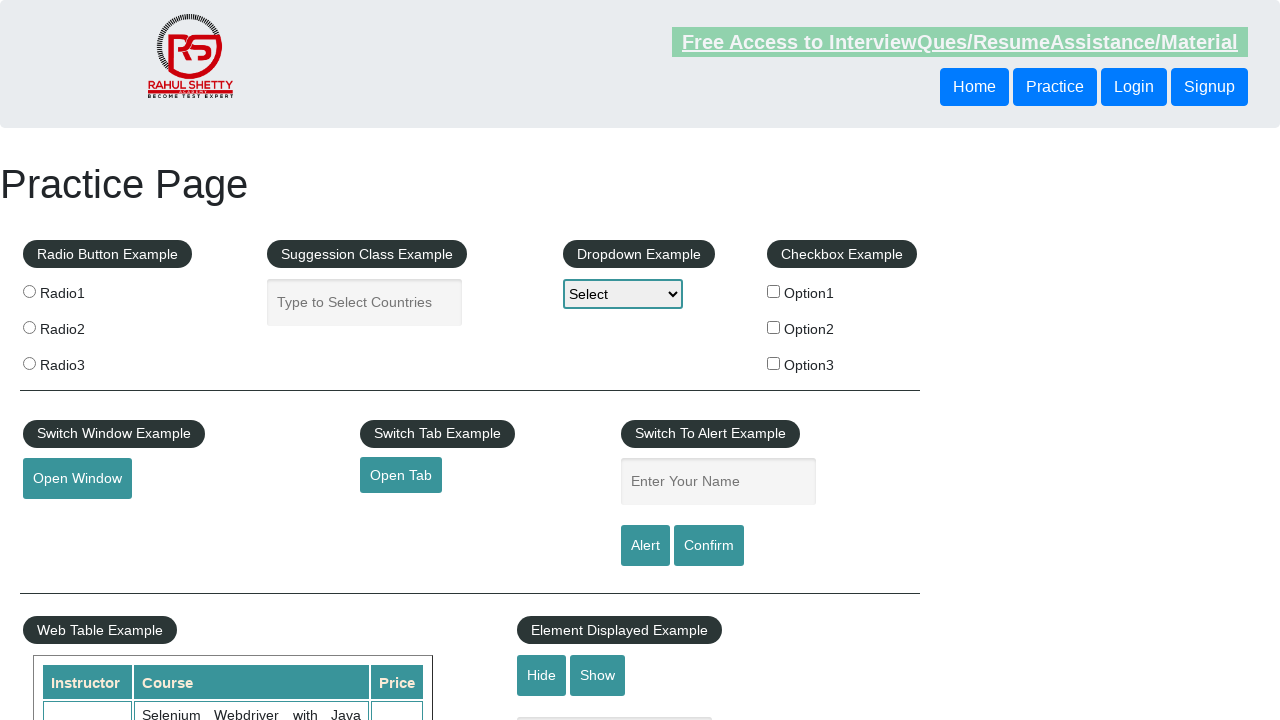